Tests chat widget error handling by opening the chat, sending a message, and checking for error handling behavior.

Starting URL: https://etf-web-mi7p.vercel.app

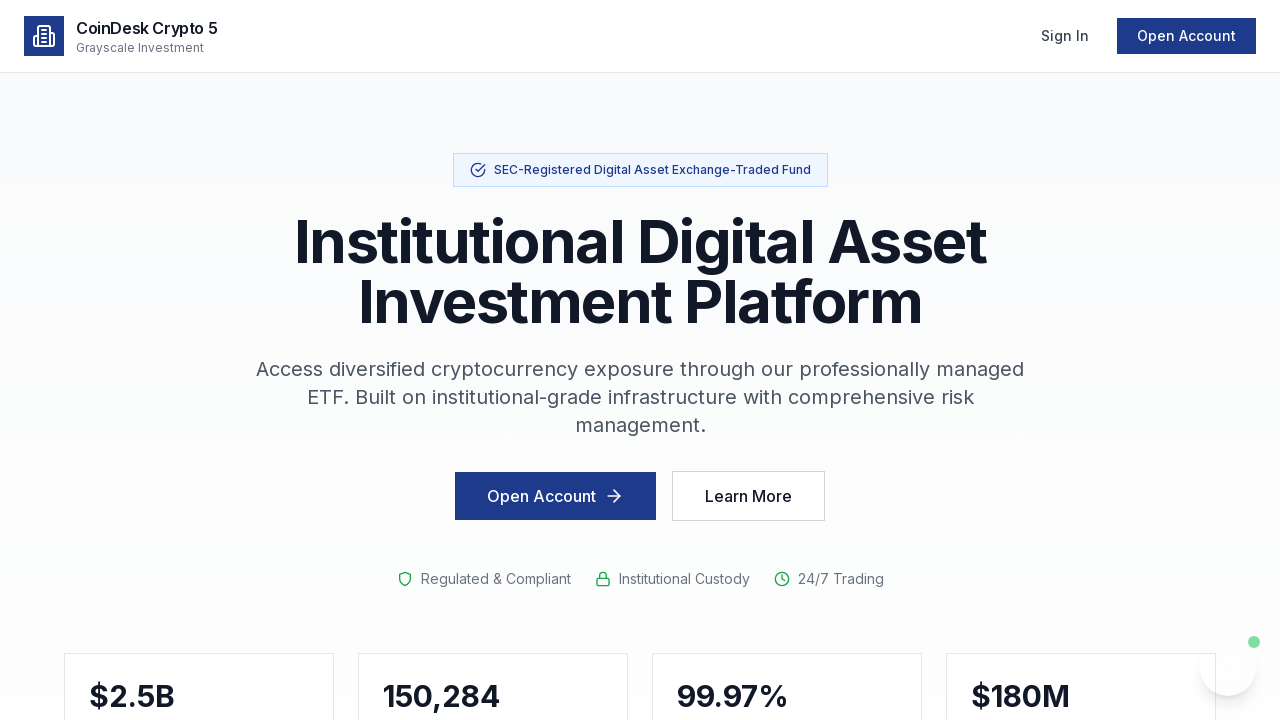

Waited for page to reach networkidle state
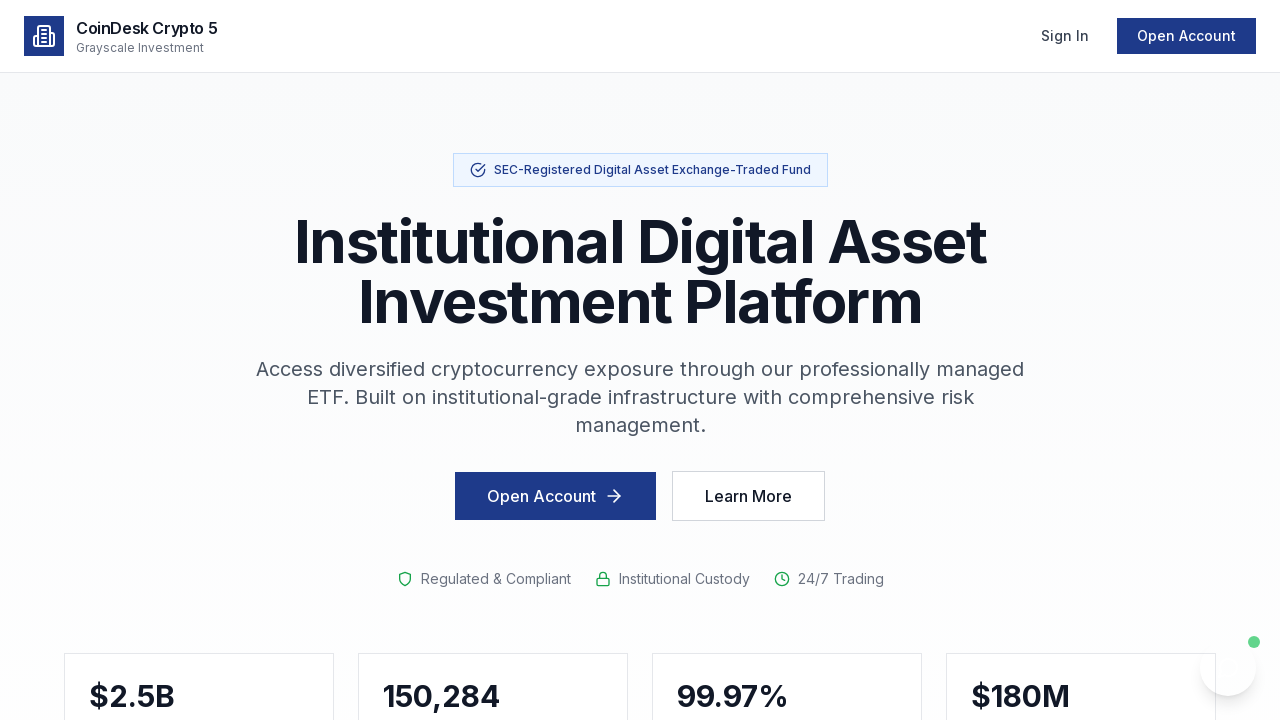

Clicked the Open chat button at (1228, 668) on button[aria-label="Open chat"]
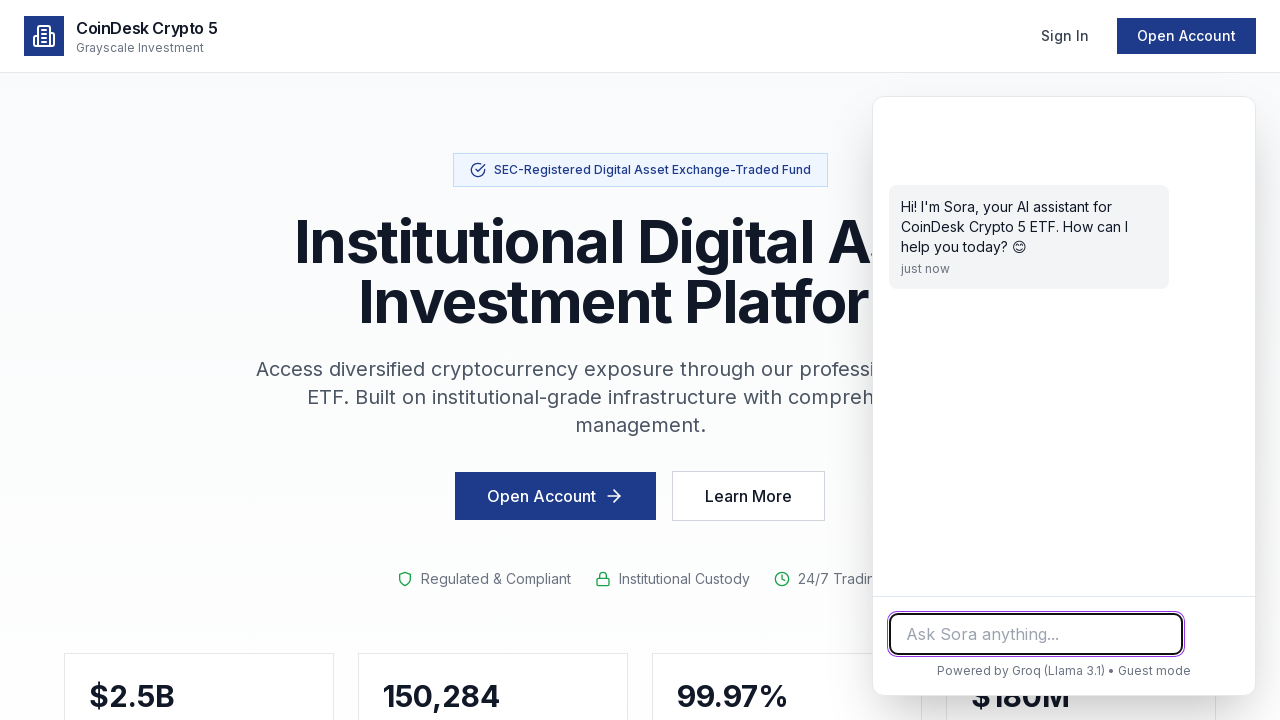

Waited 2 seconds for chat widget to open
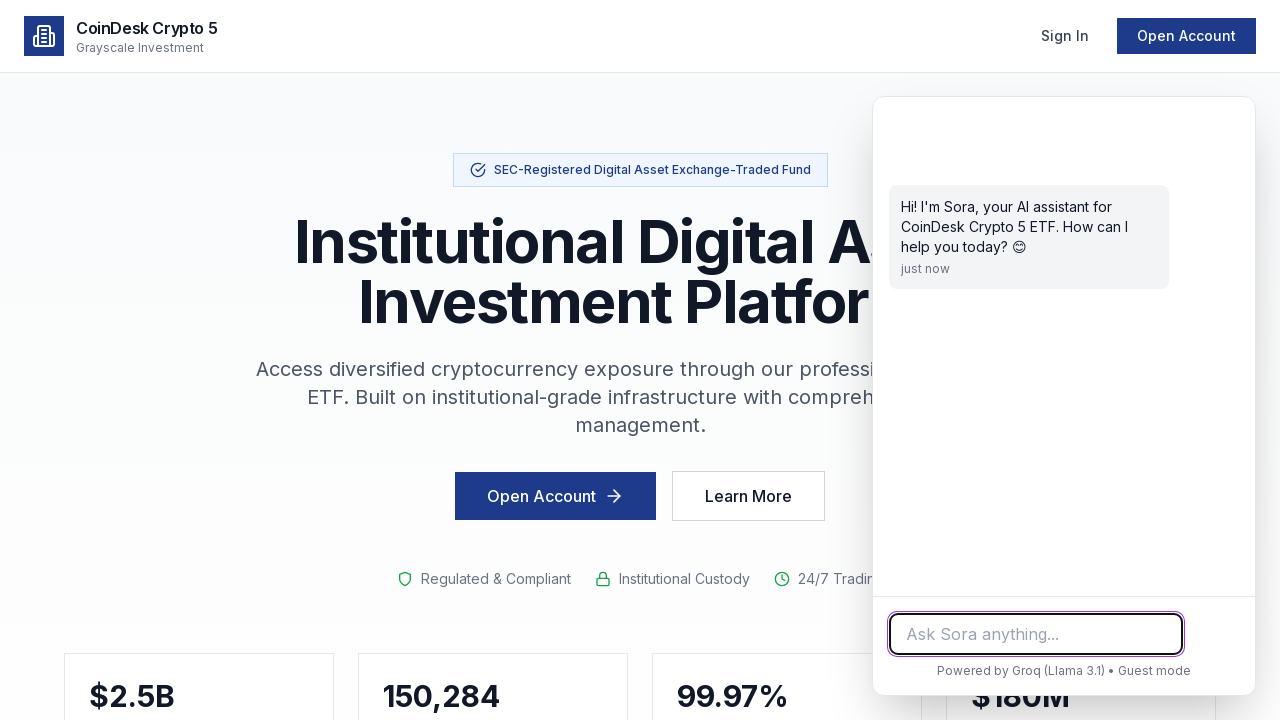

Filled chat input with 'Test error handling' message on input[placeholder*="Ask Sora"]
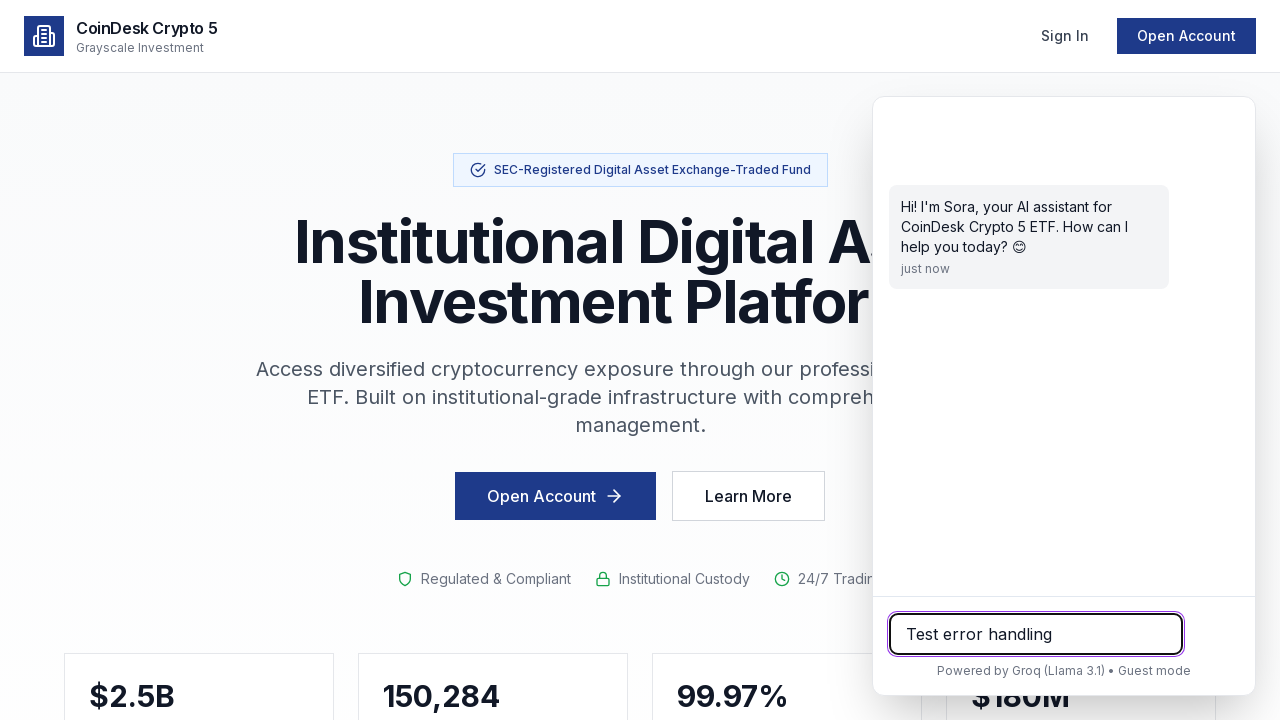

Clicked the send button to submit chat message at (1215, 634) on button:has(svg) >> nth=-1
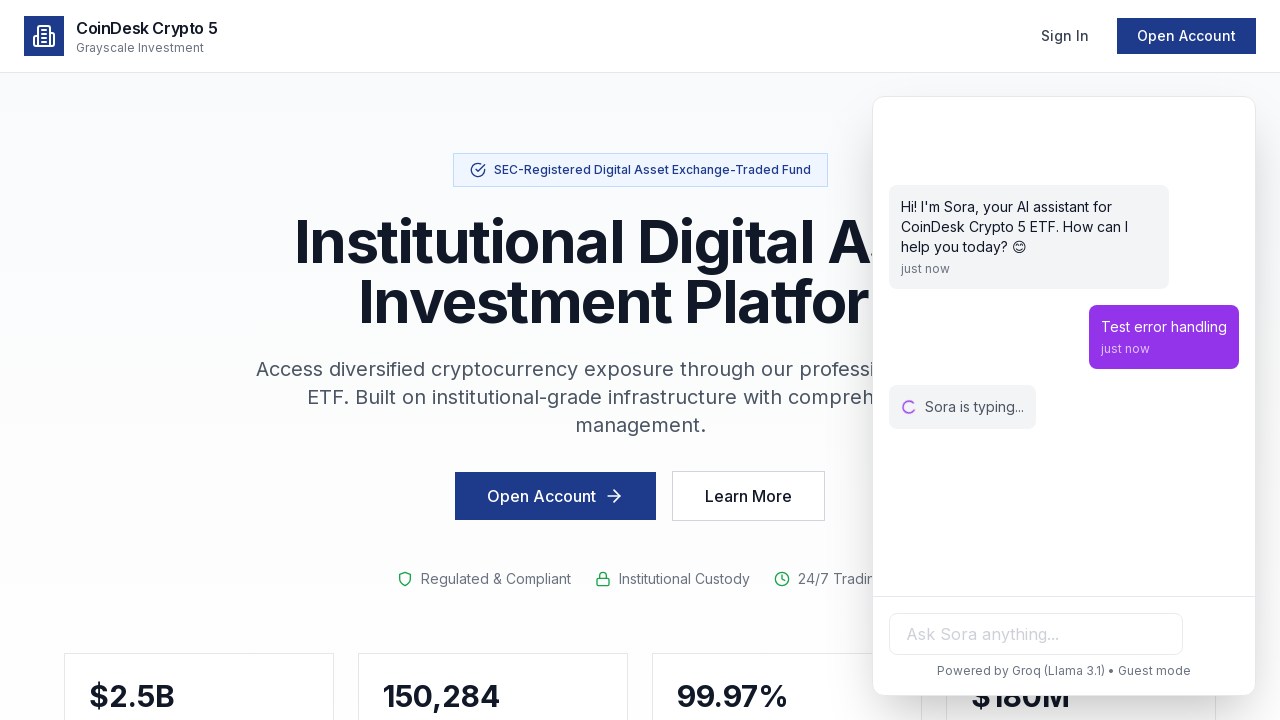

Waited 4 seconds for error handling behavior to be displayed
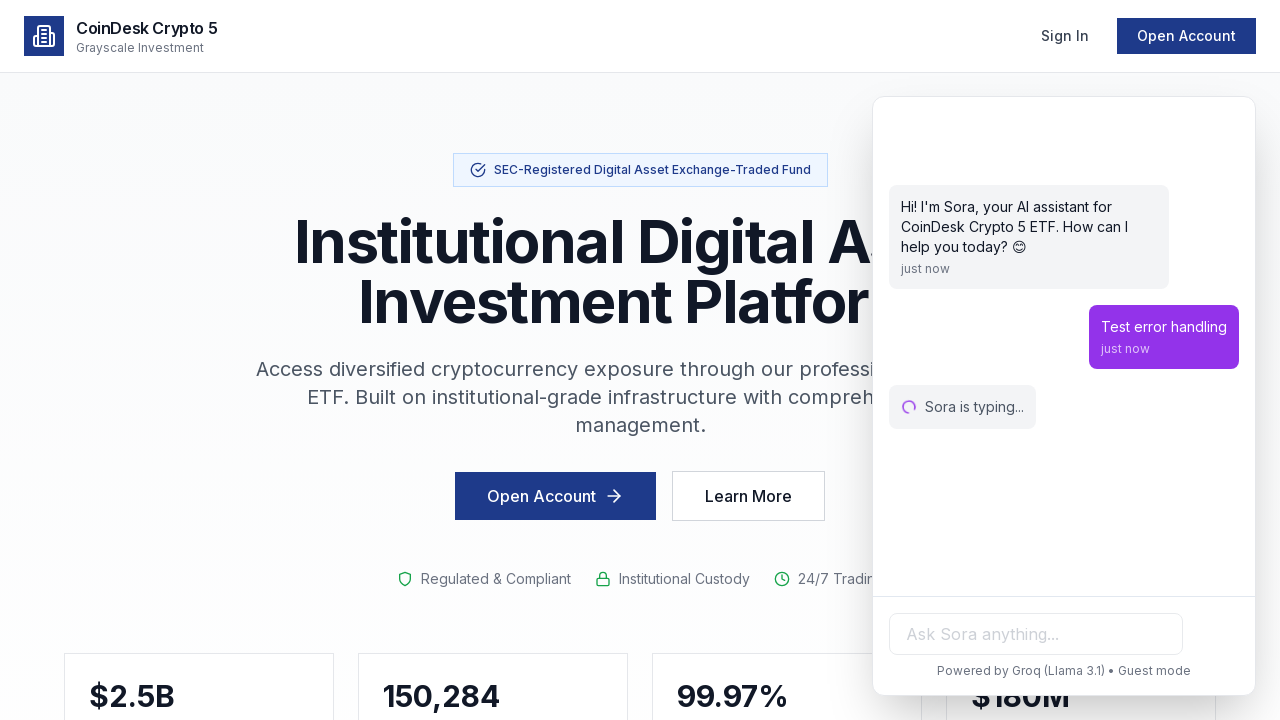

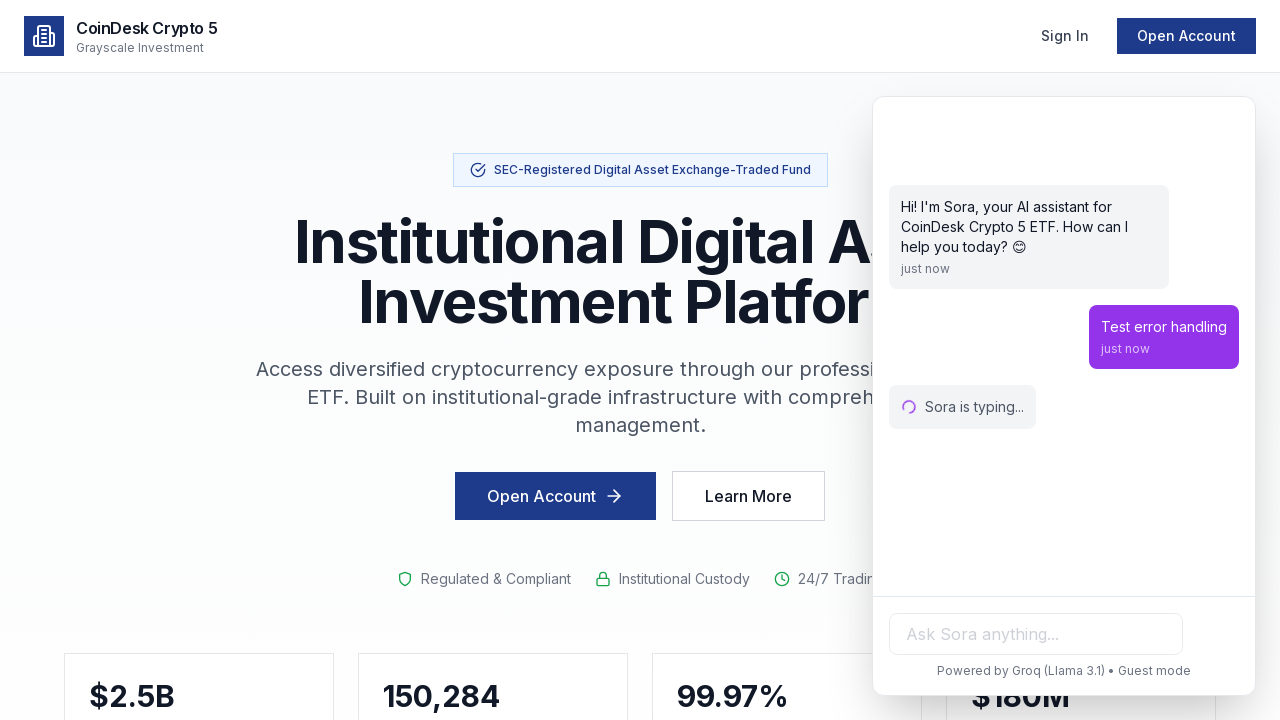